Tests handling JavaScript confirm dialogs by clicking a button, accepting the confirm popup, then solving a math captcha by reading a value from the page, calculating the result, and submitting the answer.

Starting URL: http://suninjuly.github.io/alert_accept.html

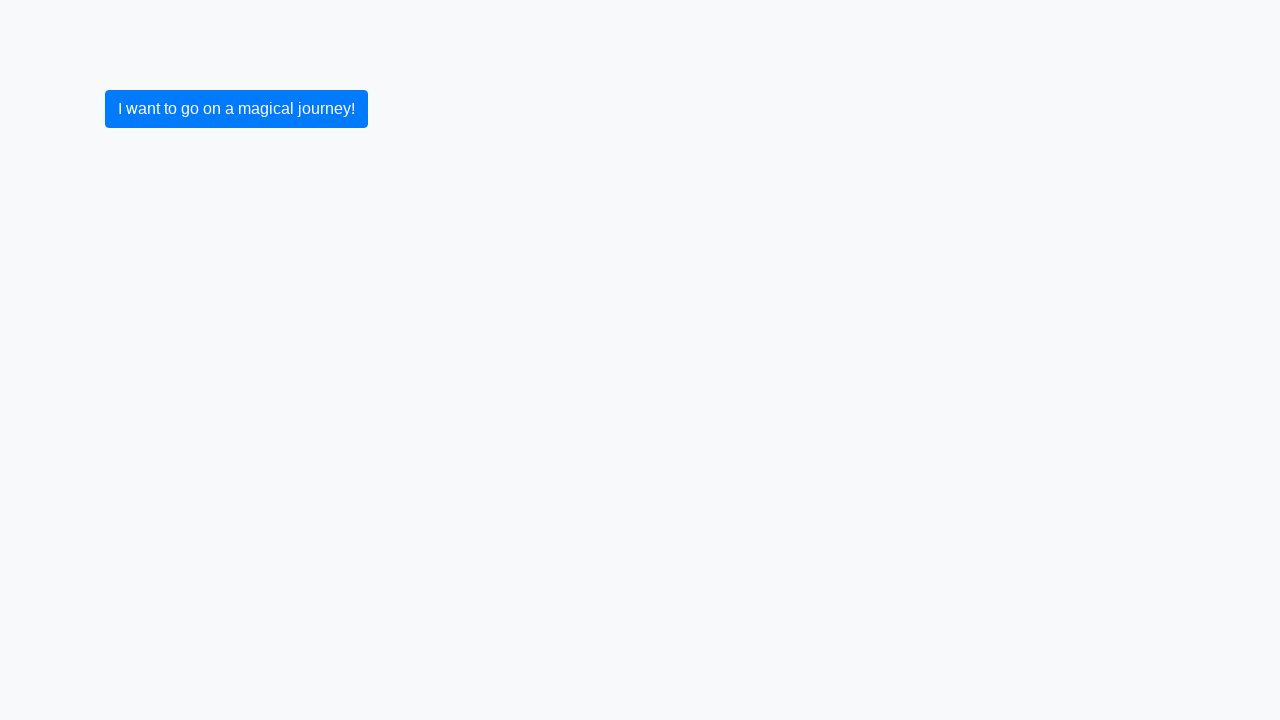

Set up dialog handler to accept confirm dialogs
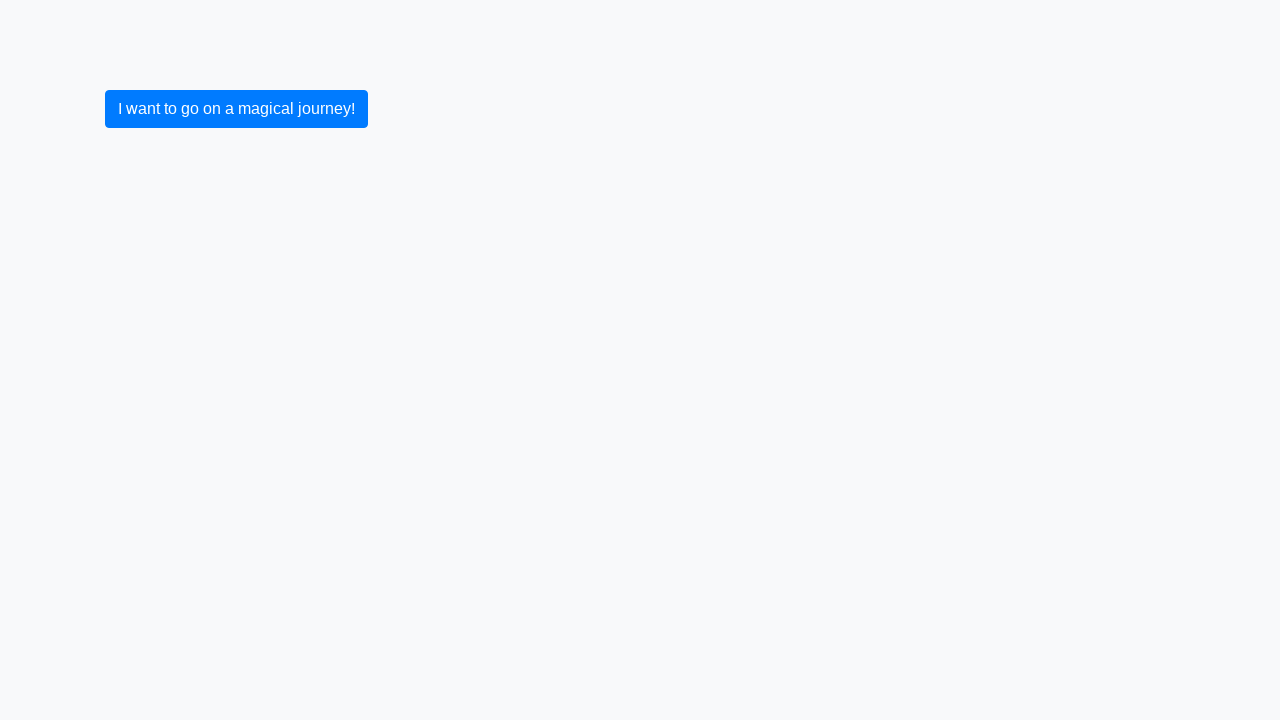

Clicked button to trigger confirm dialog at (236, 109) on .btn.btn-primary
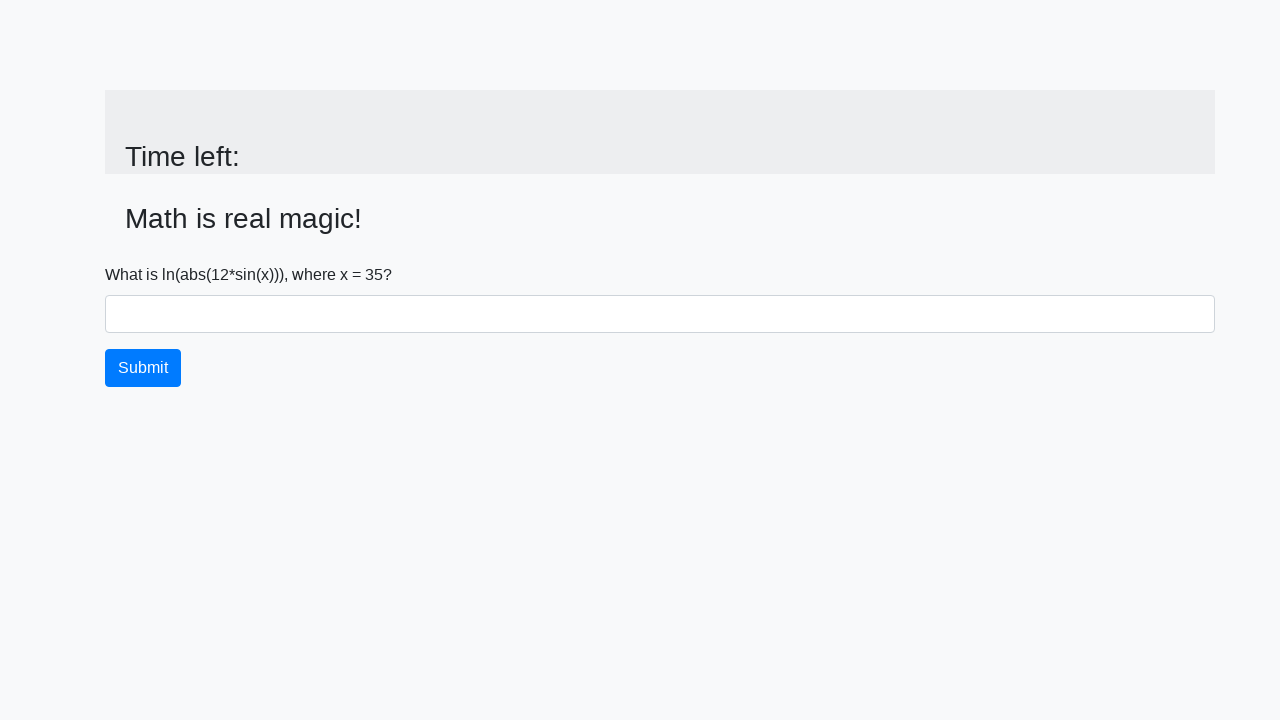

Confirm dialog accepted and page content loaded
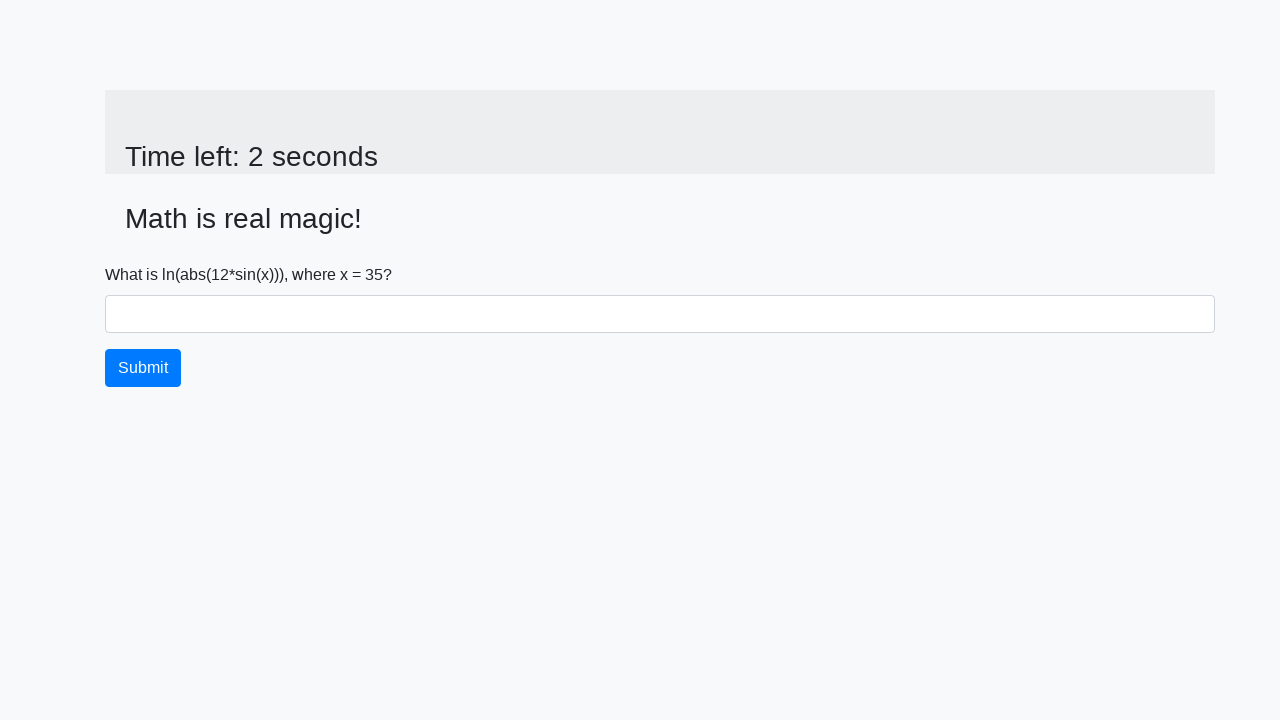

Retrieved input value from page: 35
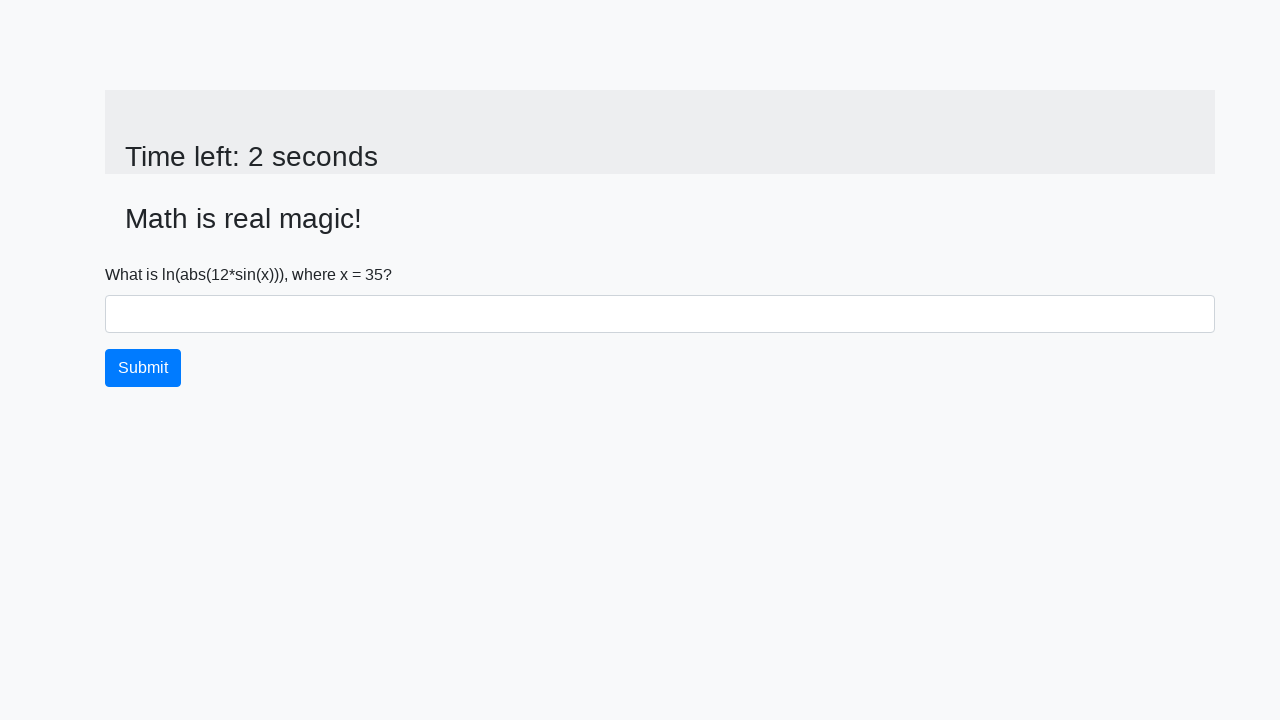

Calculated answer: 1.636701273223551
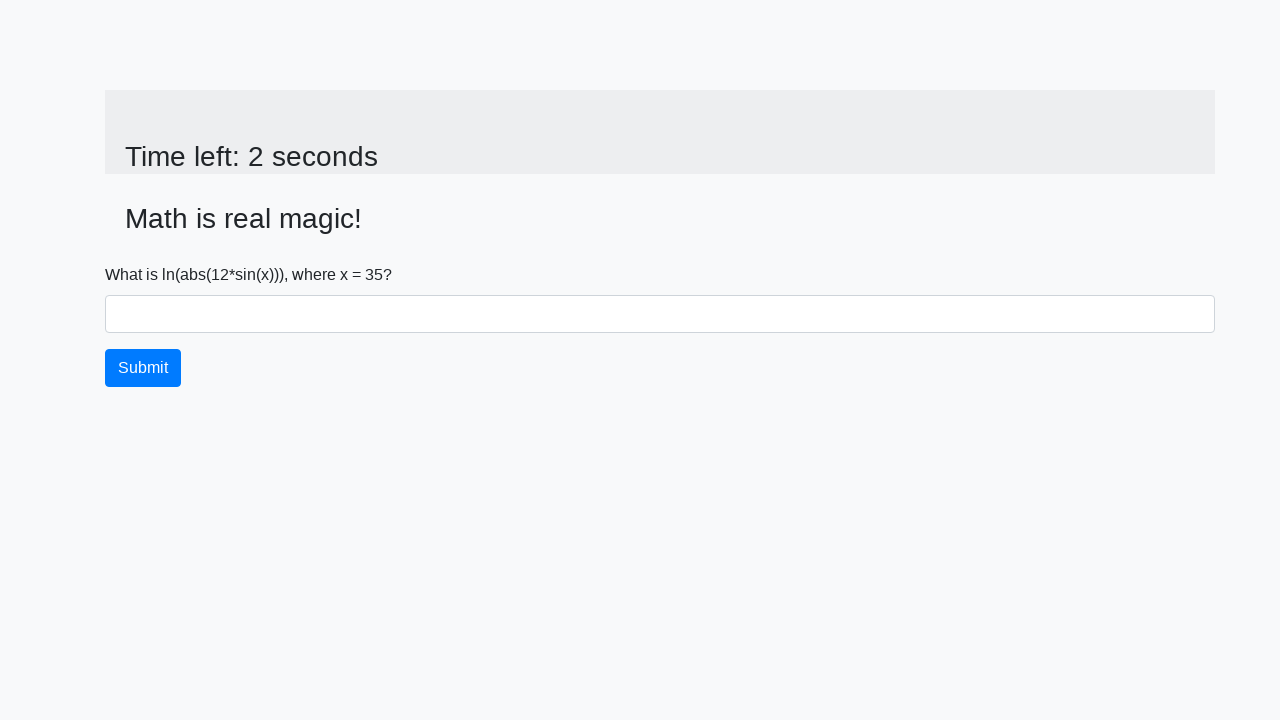

Filled answer field with calculated result on #answer
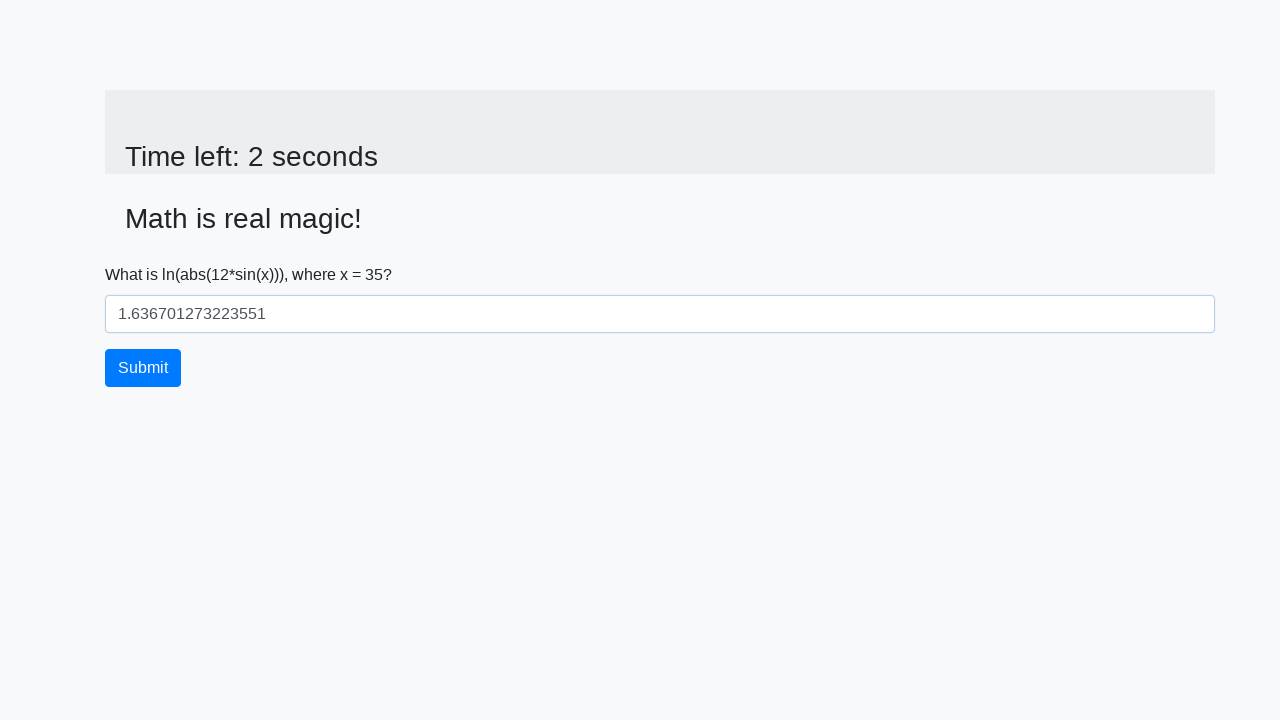

Clicked submit button to submit answer at (143, 368) on .btn.btn-primary
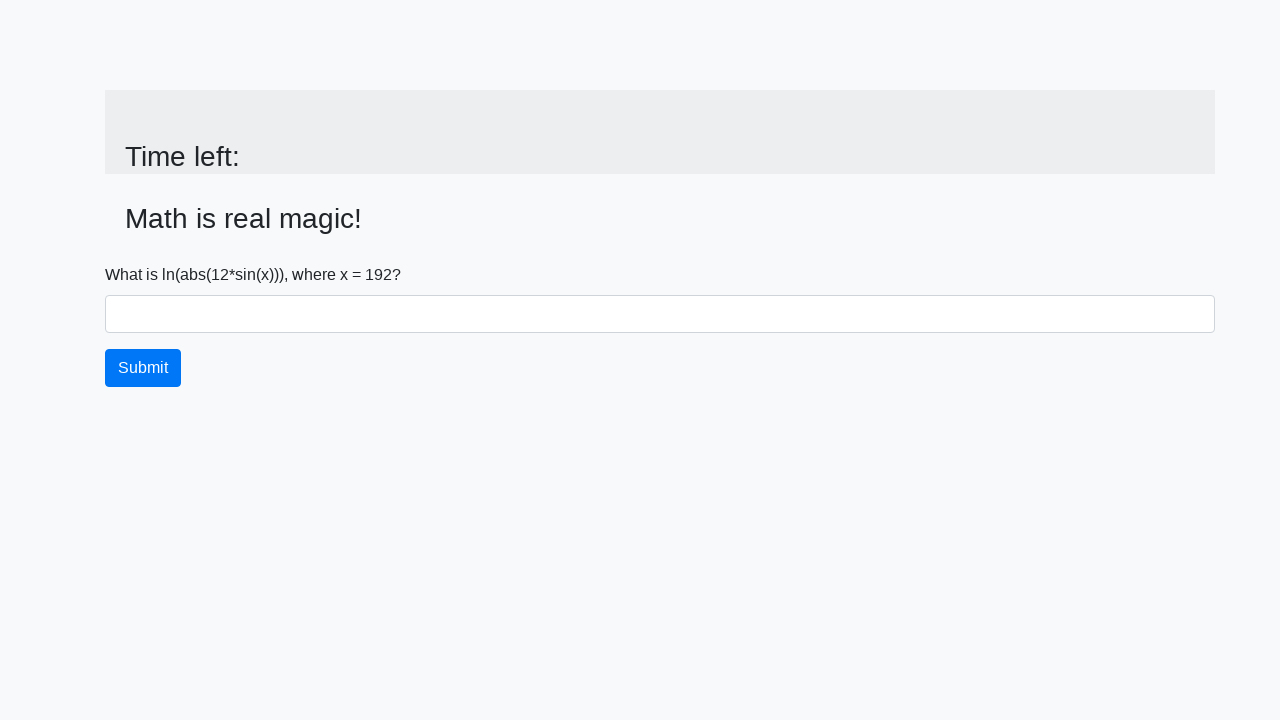

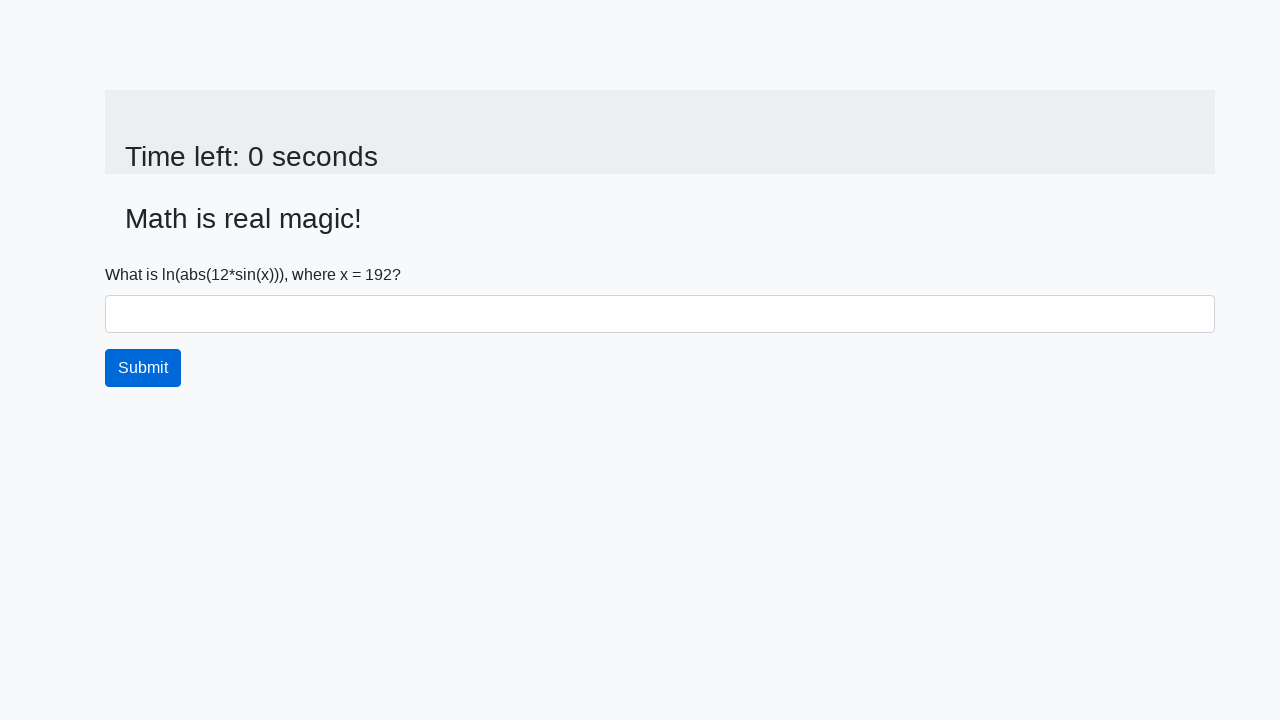